Navigates to the OrangeHRM demo page and verifies the page loads successfully

Starting URL: https://opensource-demo.orangehrmlive.com/

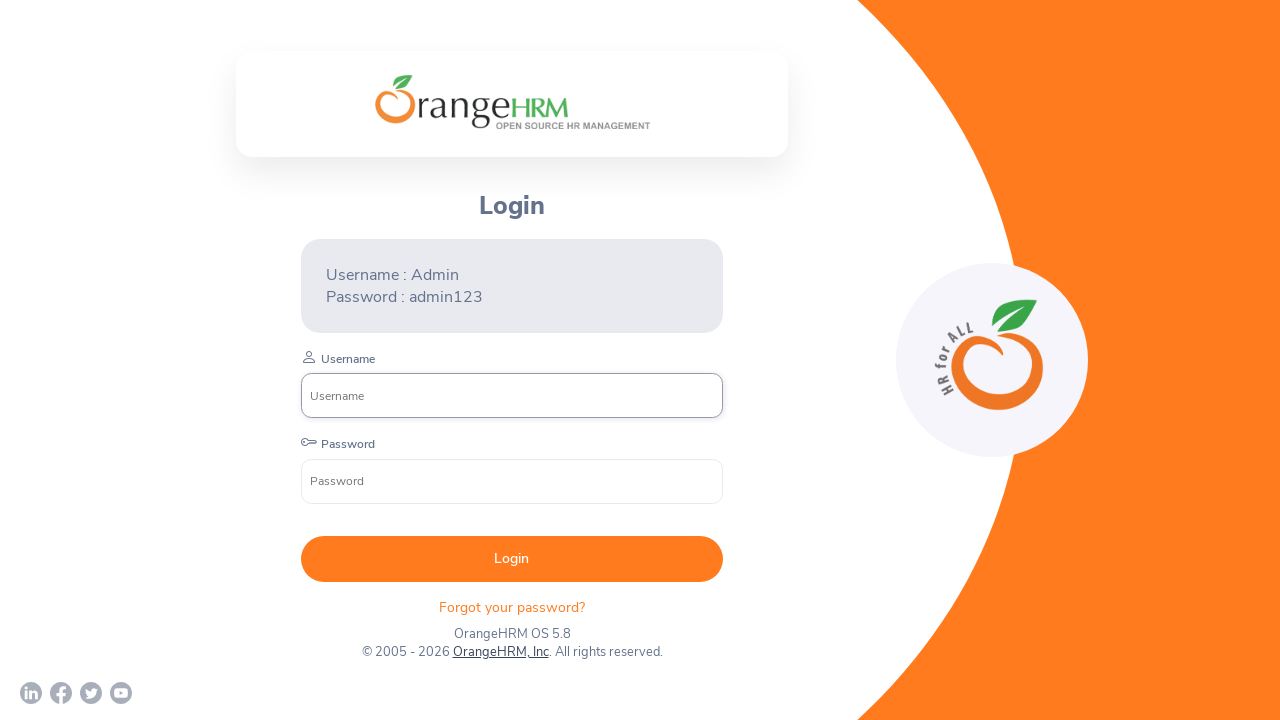

Waited for page DOM to be fully loaded
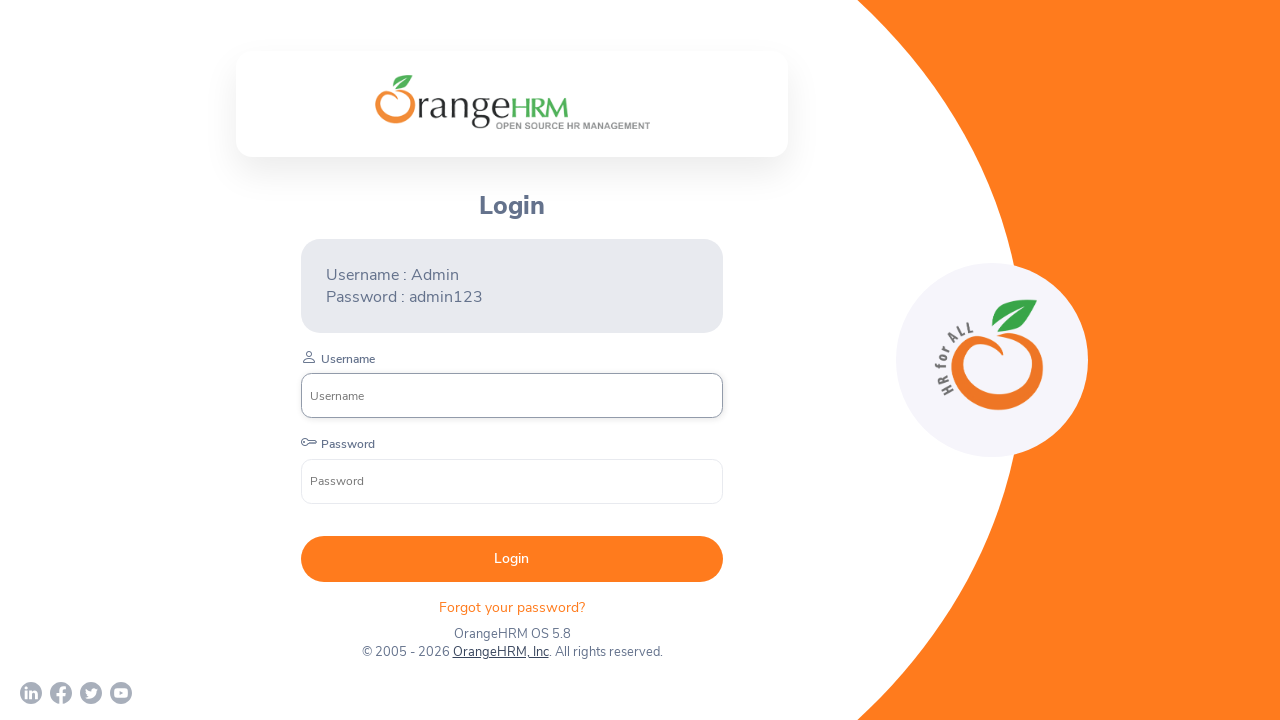

Verified OrangeHRM login form or main content is visible
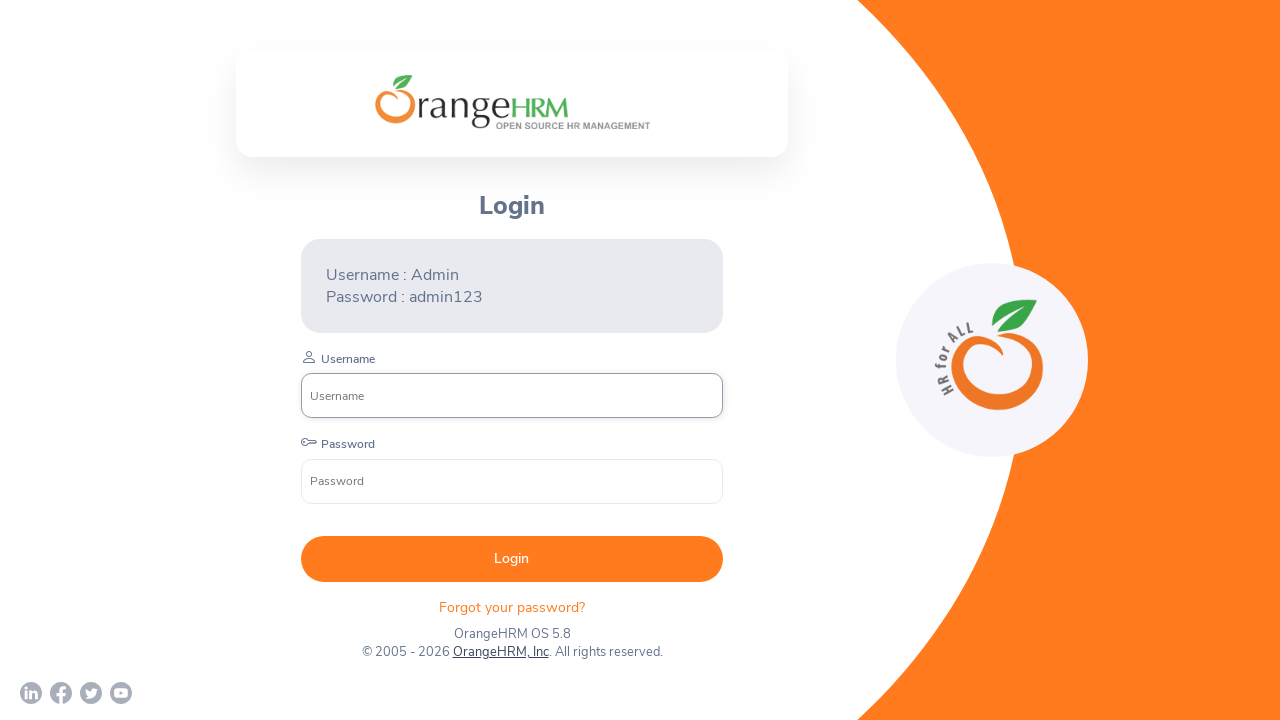

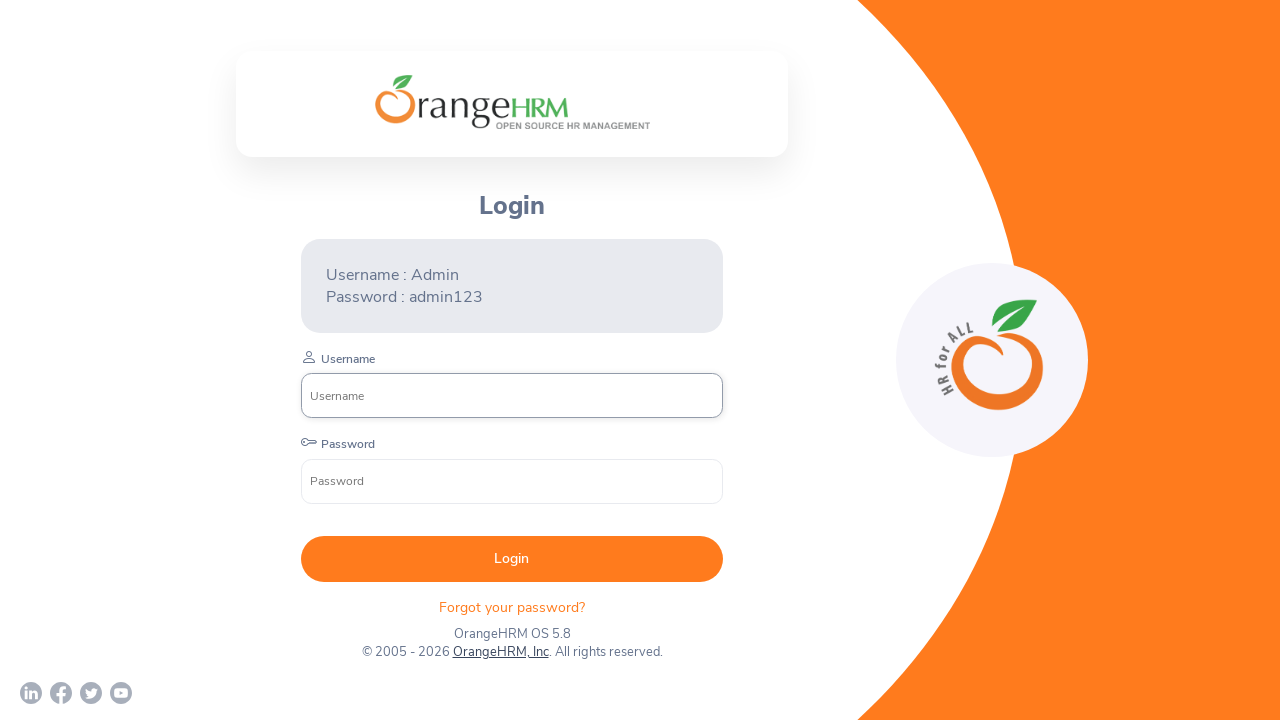